Tests clicking a button and verifying the result text shows "Submitted"

Starting URL: https://www.qa-practice.com/elements/button/simple

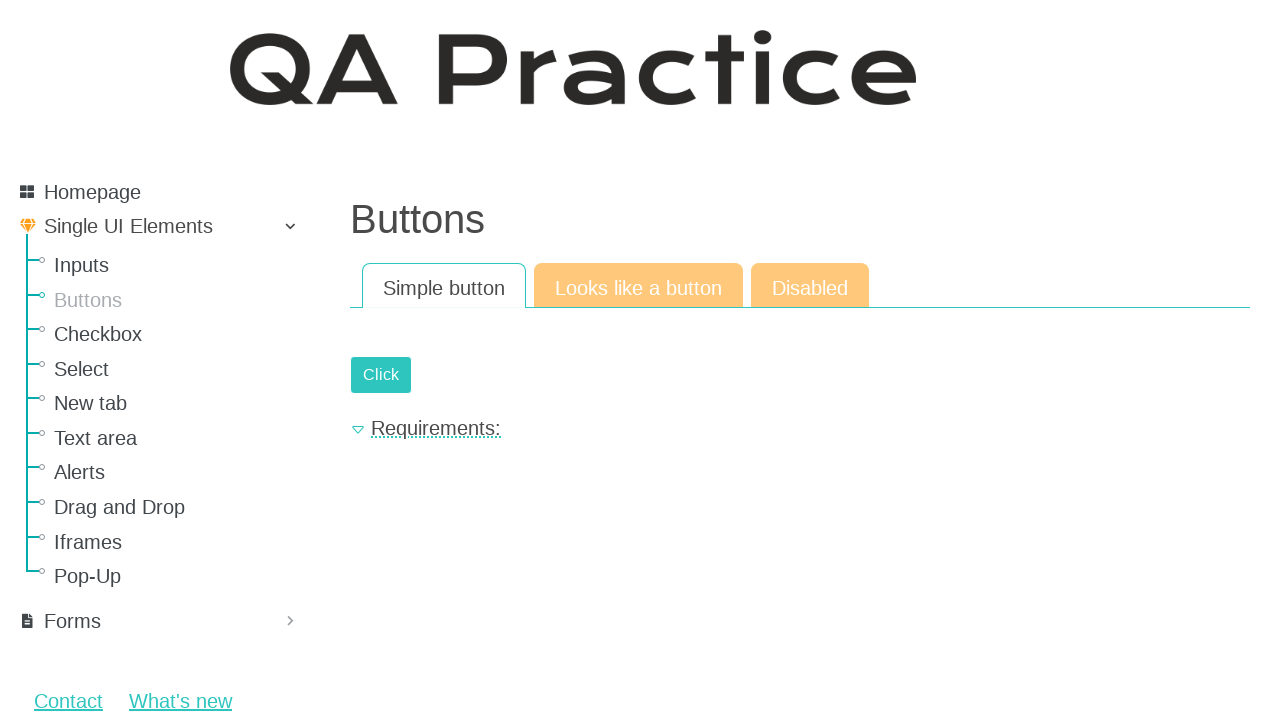

Clicked the submit button at (381, 375) on xpath=(//input)[2]
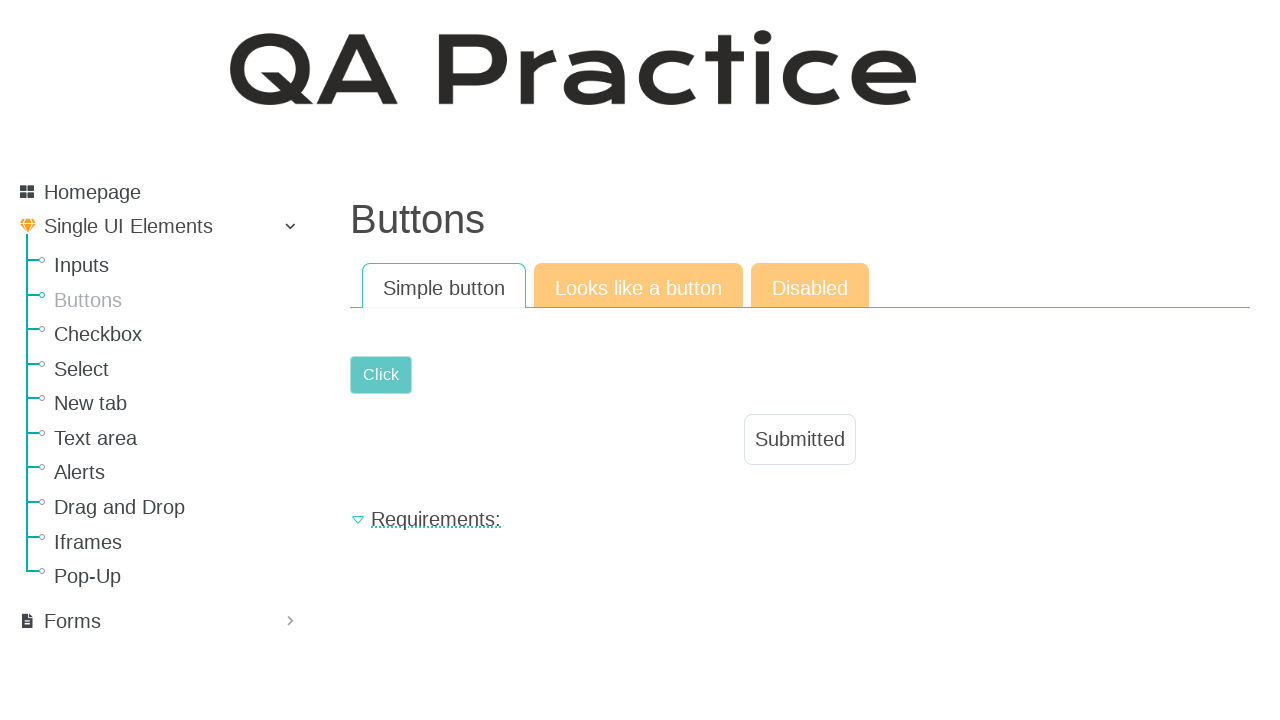

Result text element loaded
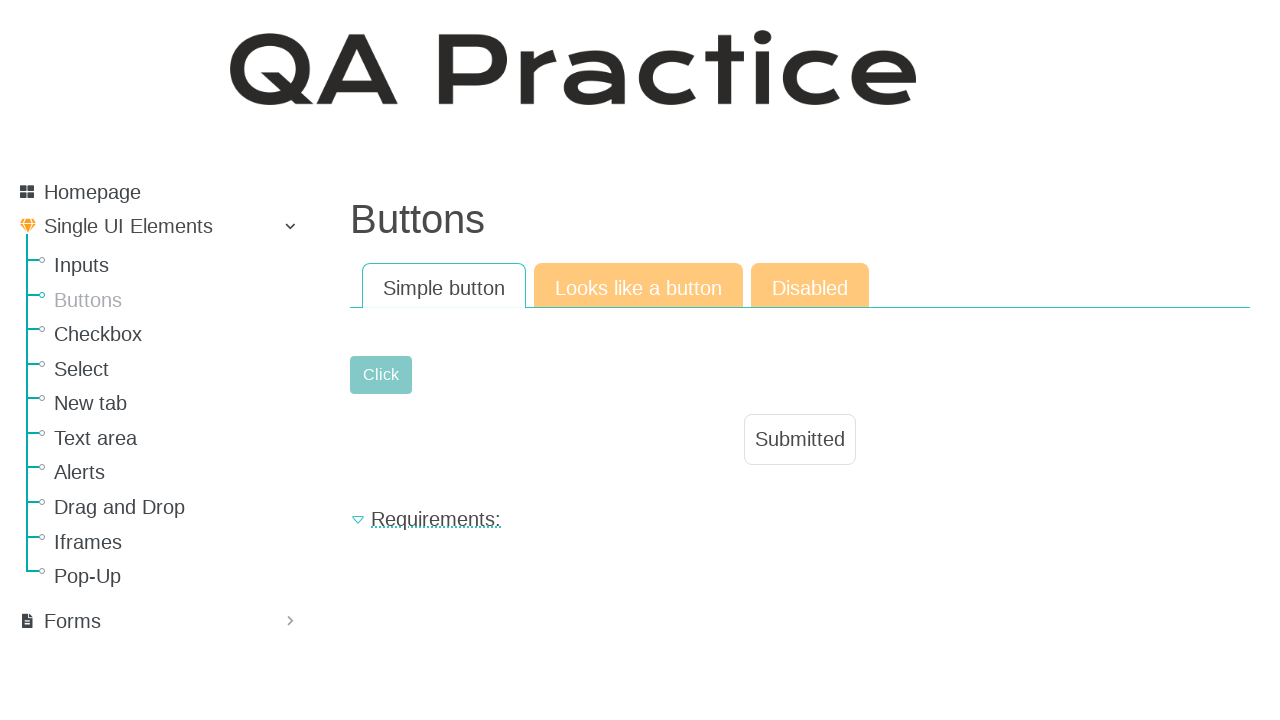

Verified result text shows 'Submitted'
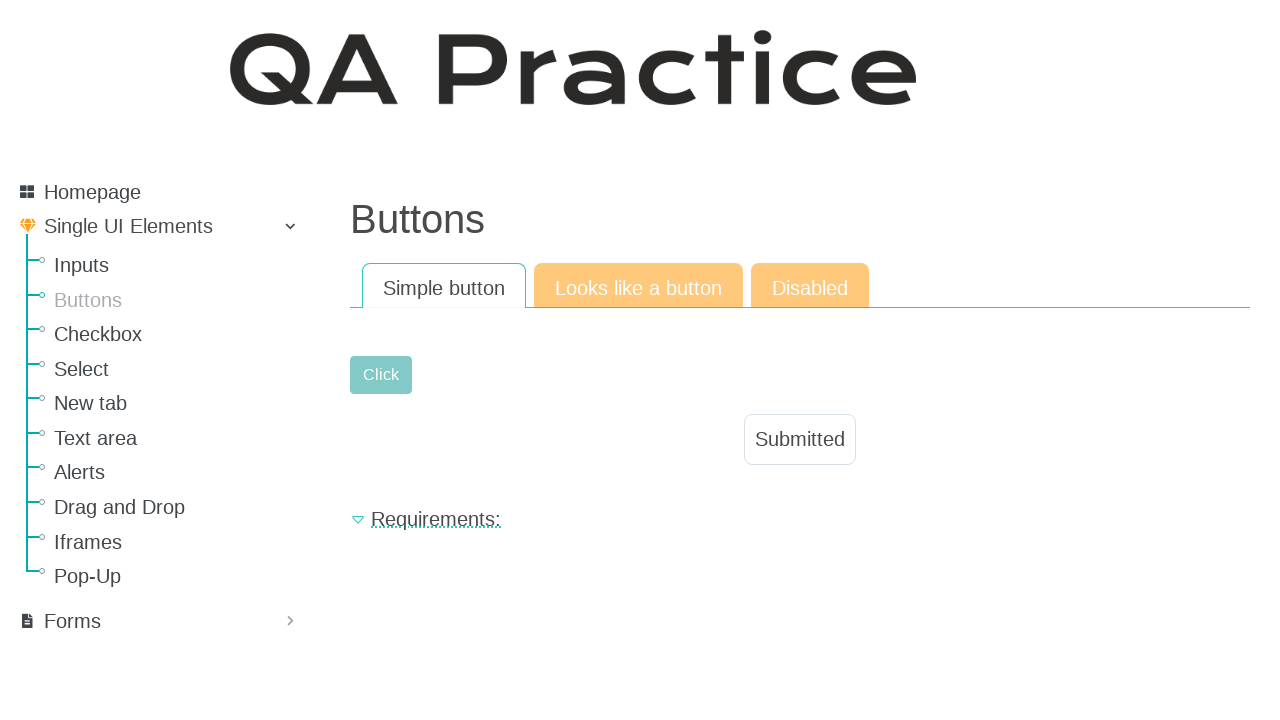

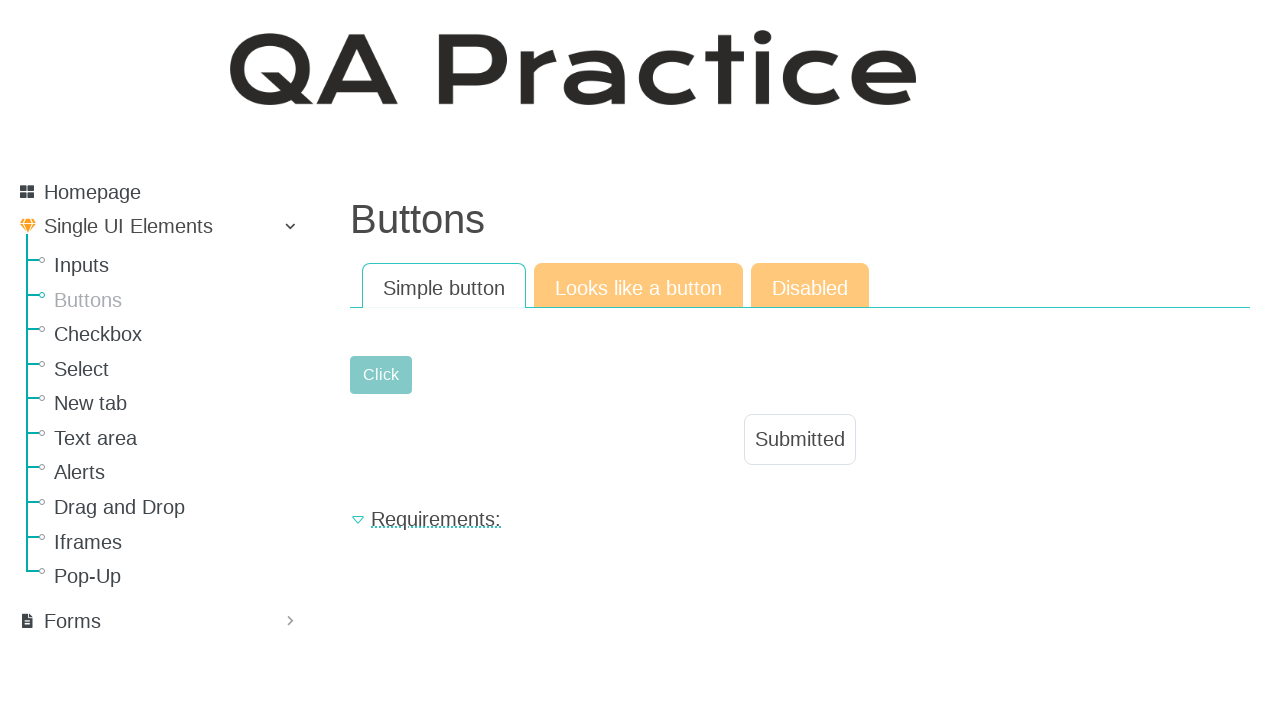